Tests rental form validation when phone number field is missing, expecting an error message

Starting URL: https://www.mycontactform.com/samples/rental.php

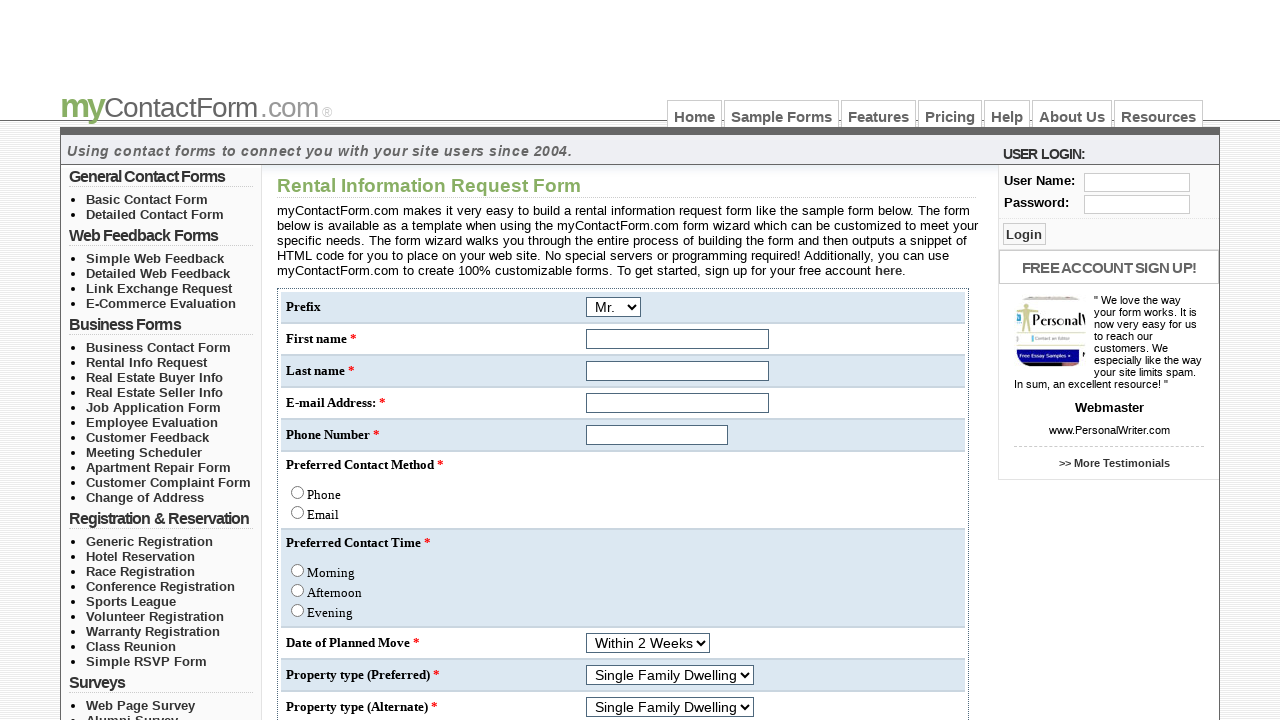

Filled first name field with 'John' on input[name='q[1]']
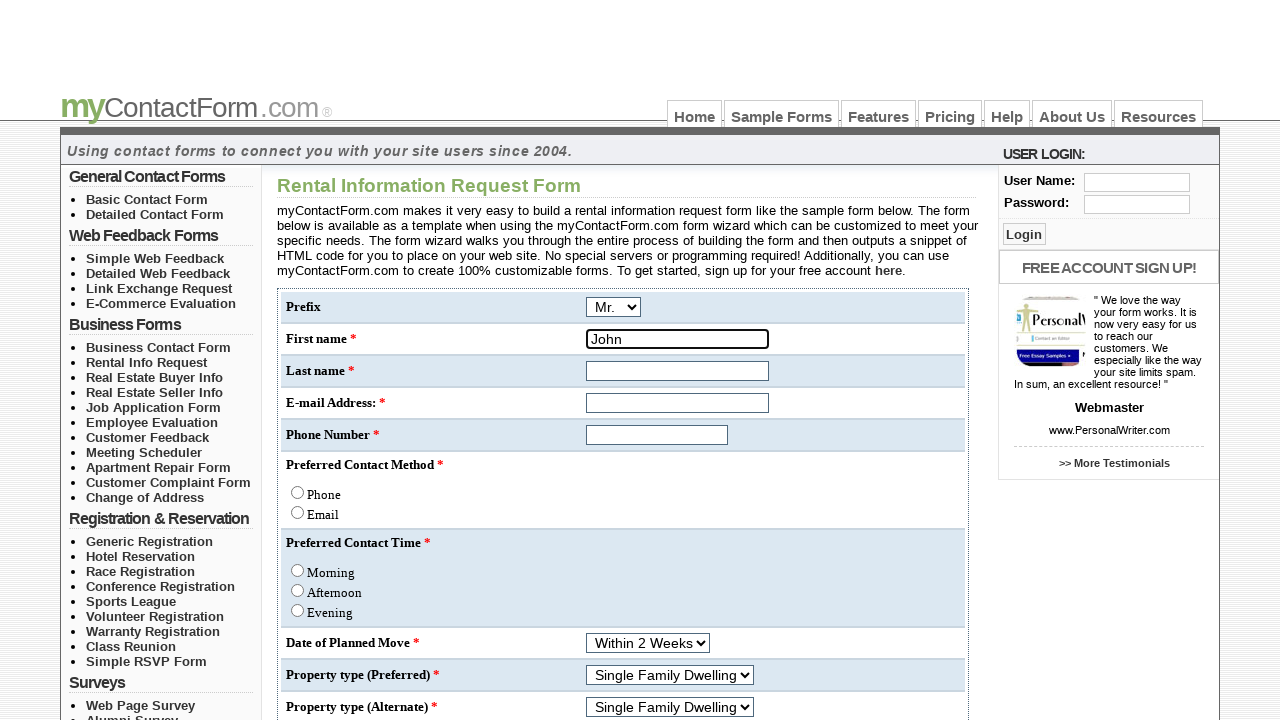

Filled last name field with 'Doe' on input[name='q[2]']
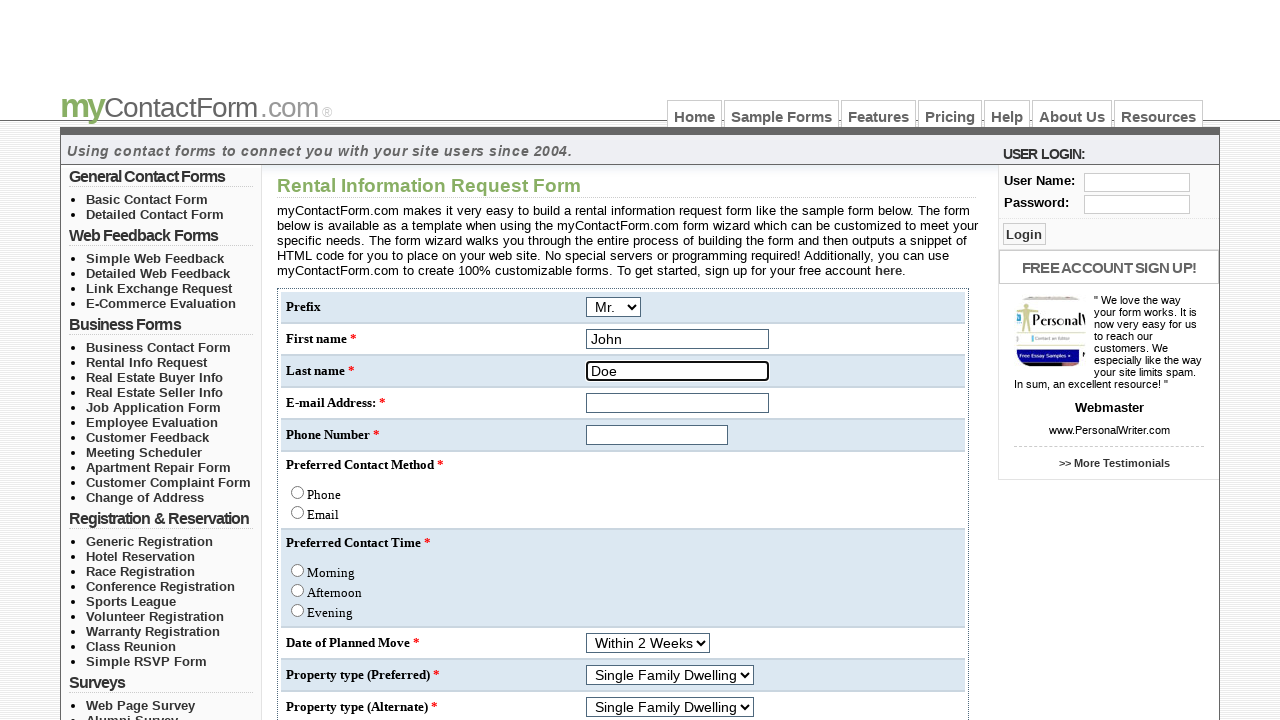

Filled email field with 'test@example.com' on input[name='email']
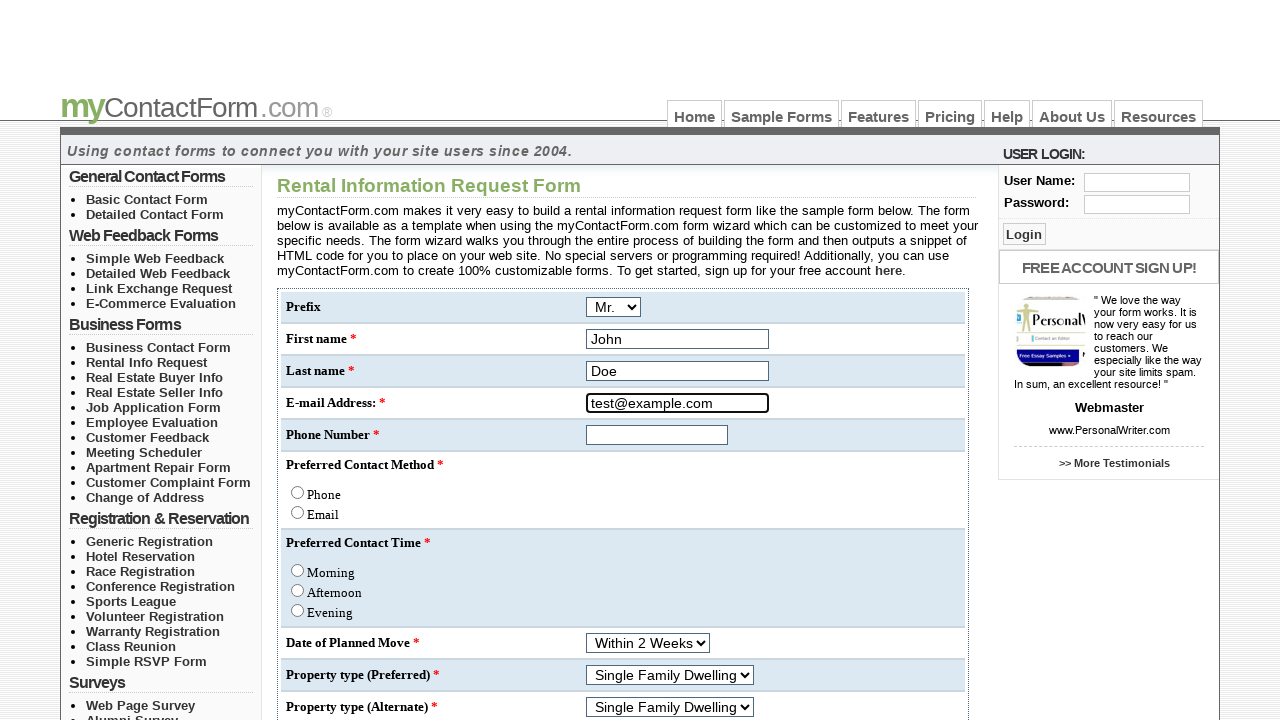

Filled location field with 'Downtown' on input[name='q[11]']
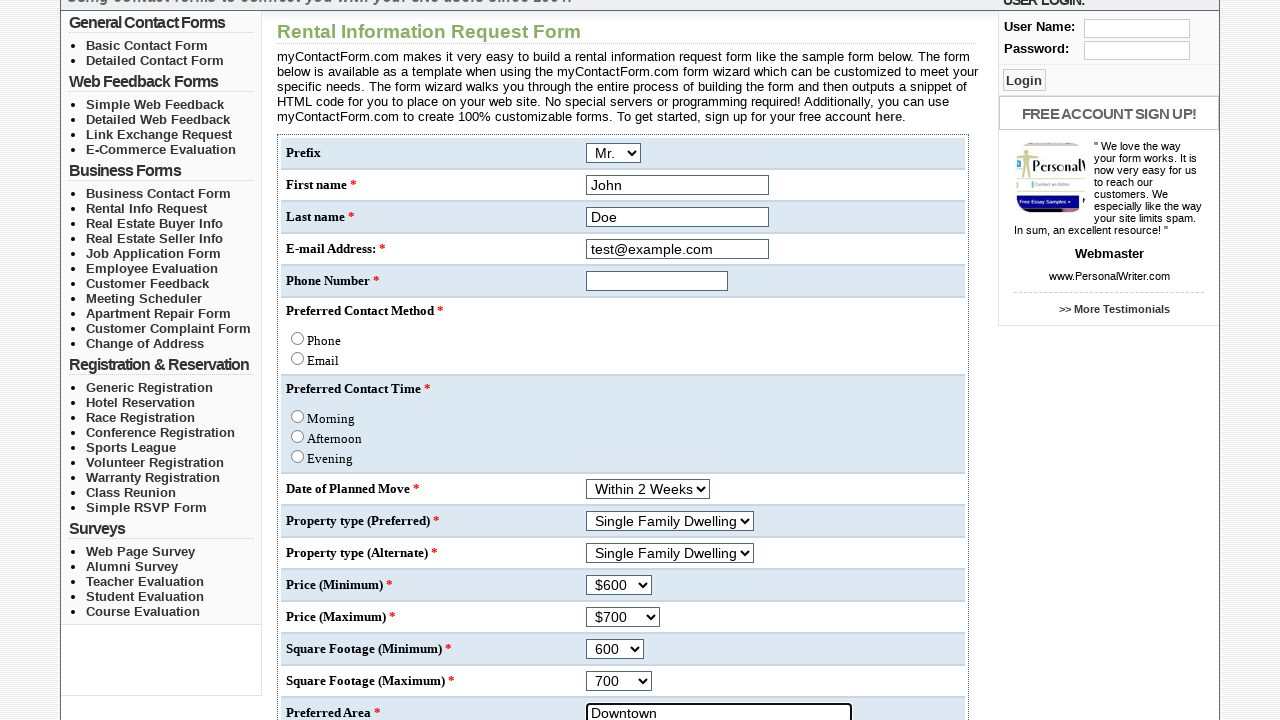

Selected 'Phone' contact preference at (298, 338) on input[name='q[4]'][value='Phone']
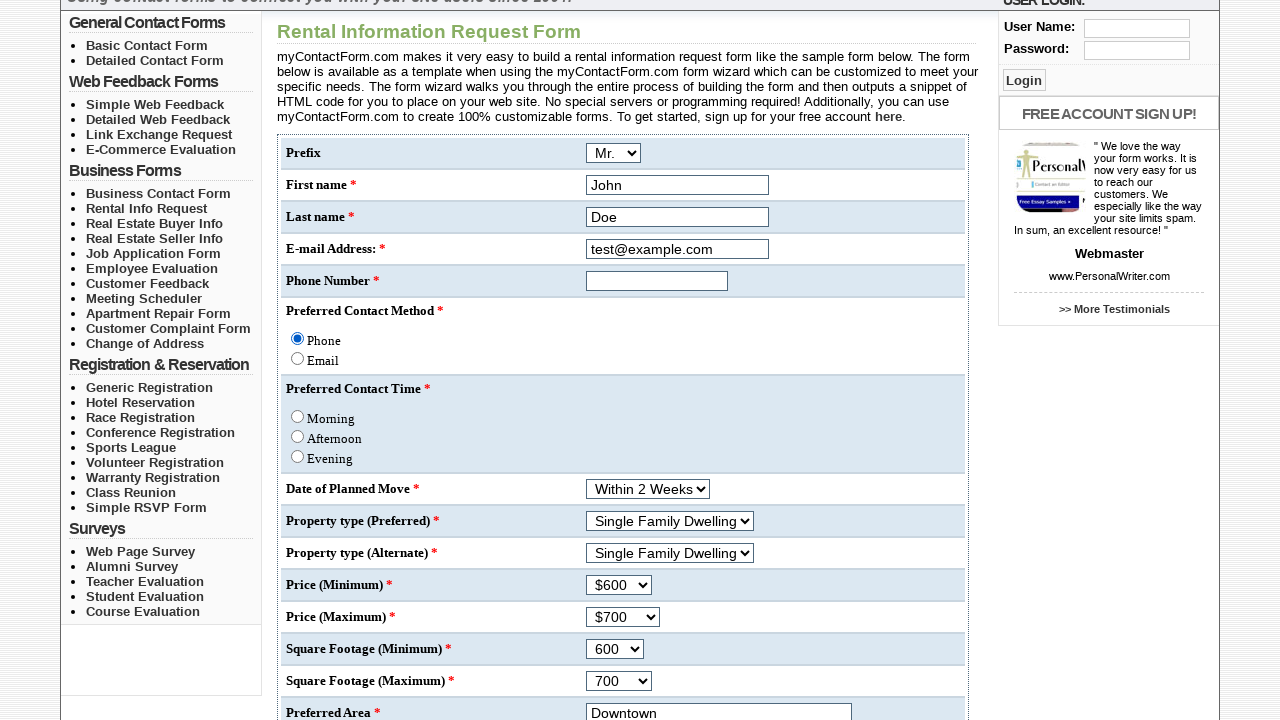

Selected 'Morning' as preferred contact time at (298, 416) on input[name='q[5]'][value='Morning']
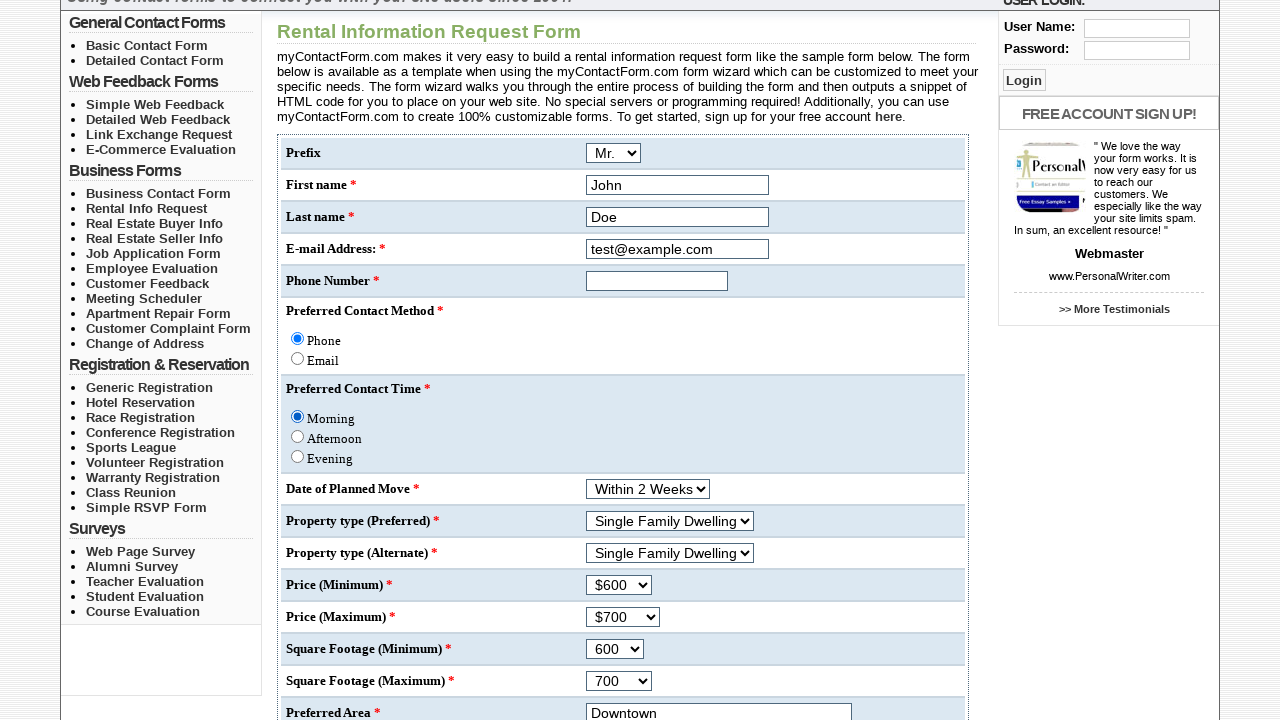

Selected 'No' for additional services at (298, 461) on input[name='q[15]'][value='No']
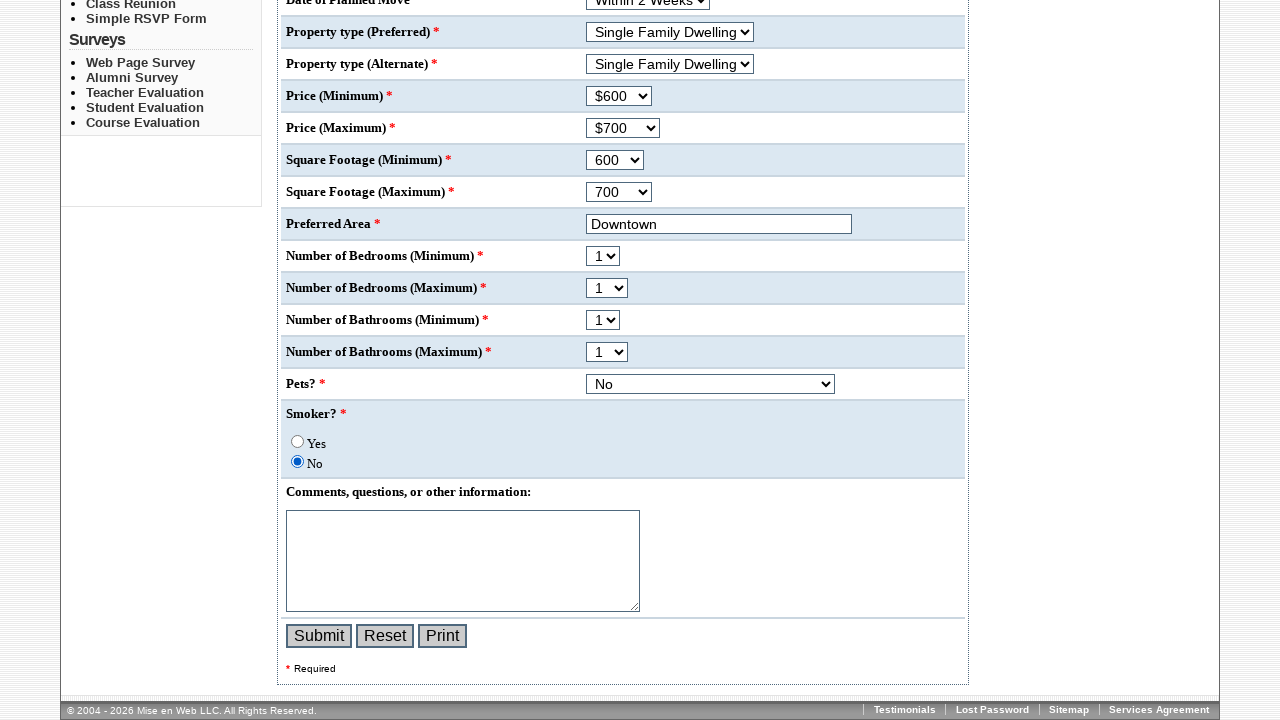

Submitted rental form without phone number at (319, 636) on input[name='submit']
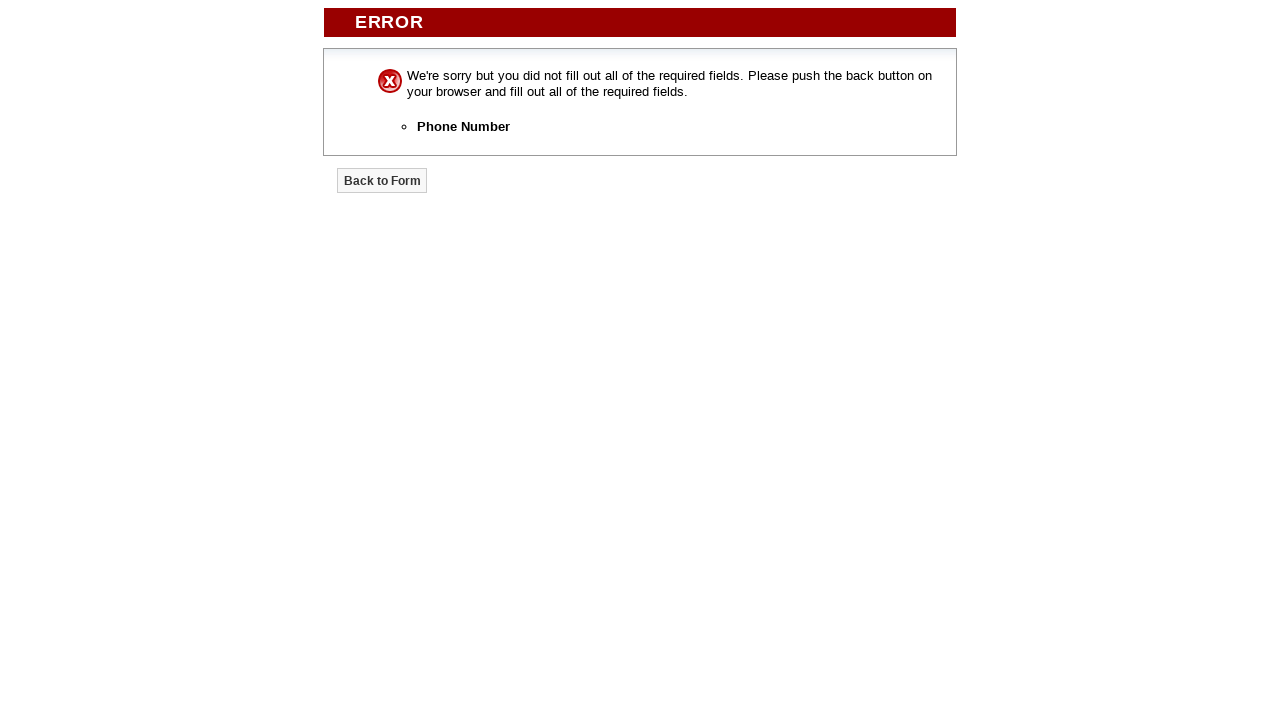

Validation error message appeared on screen
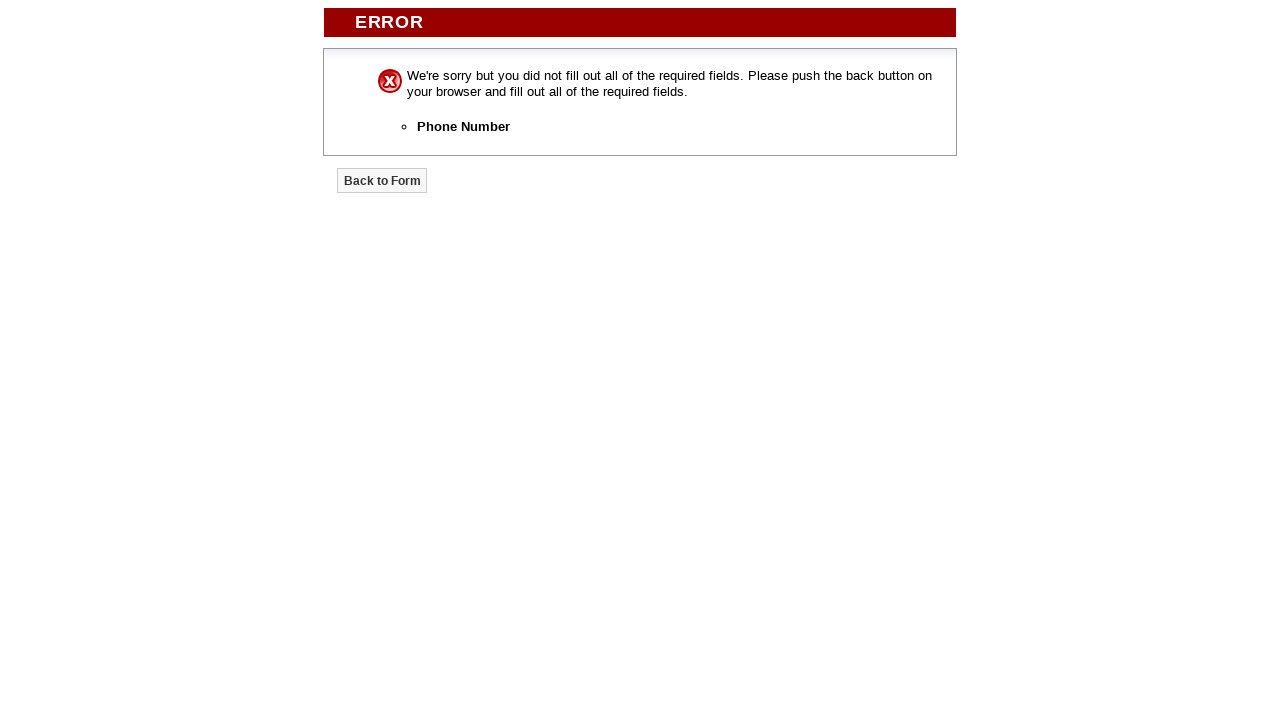

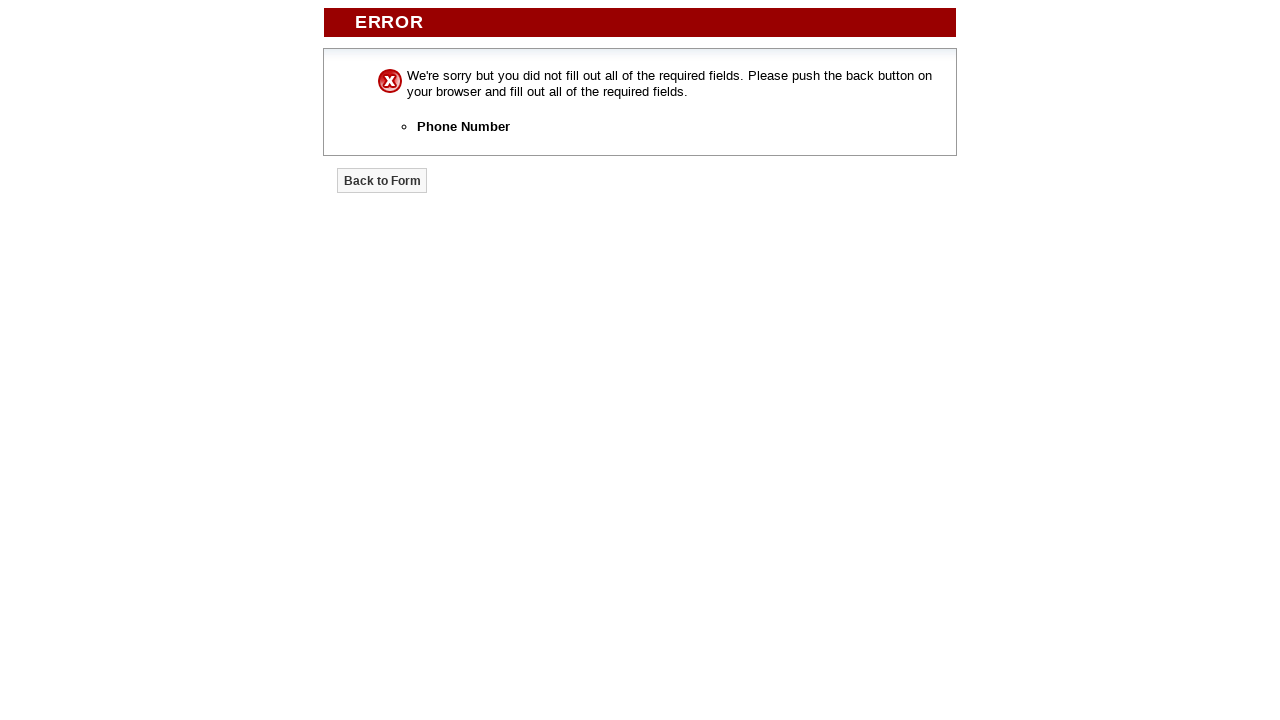